Navigates to Find a park page, types "J" in the park name search field, and verifies that the autocomplete suggestions display parks starting with J.

Starting URL: https://bcparks.ca/

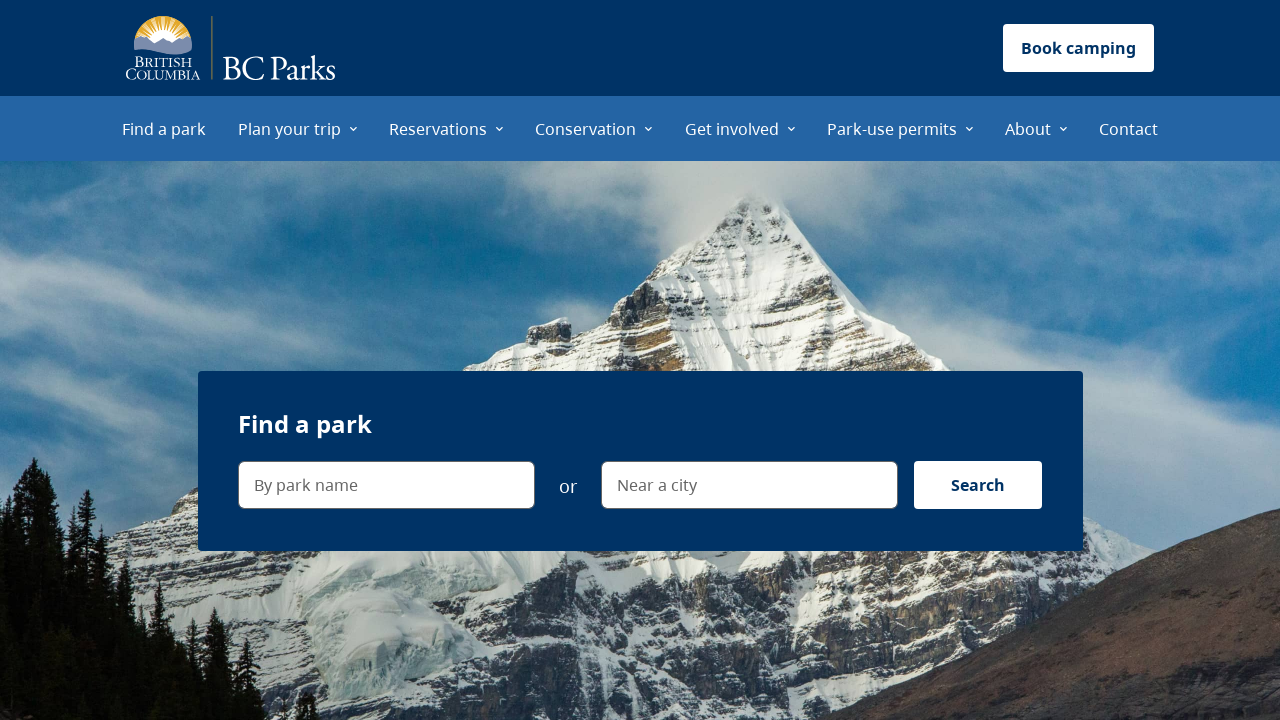

Clicked 'Find a park' menu item at (164, 128) on internal:role=menuitem[name="Find a park"i]
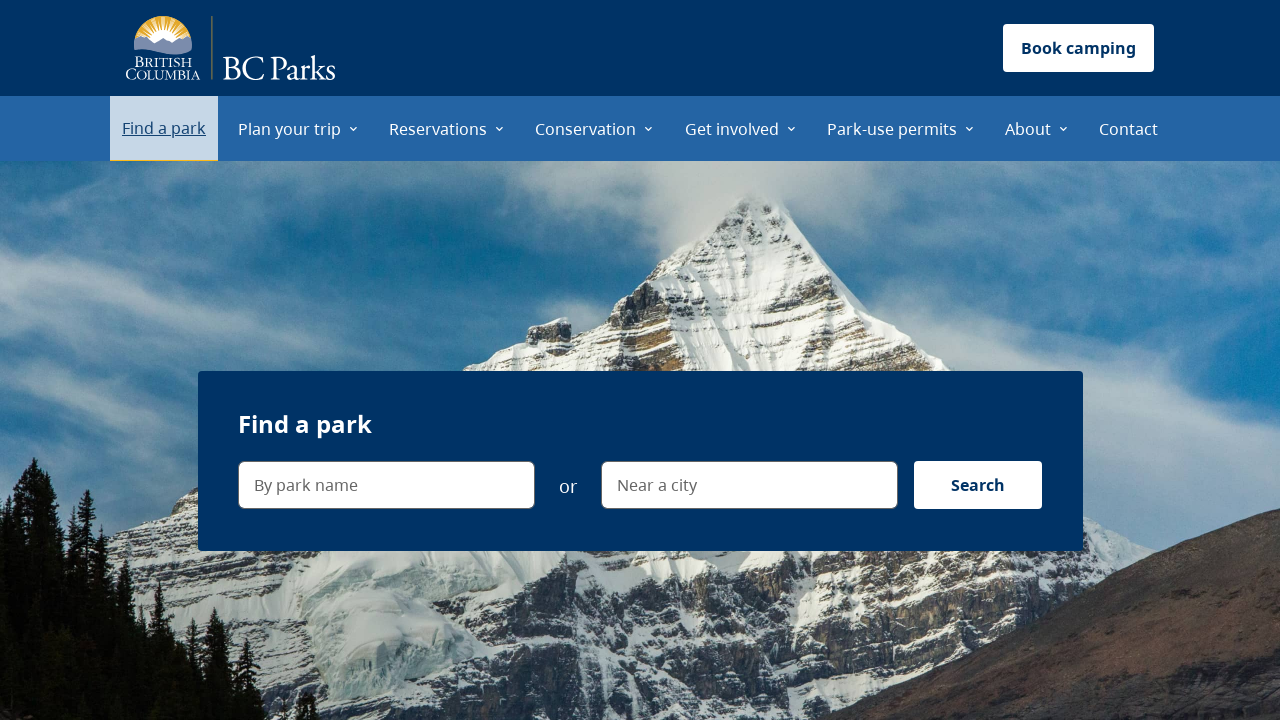

Waited for page to reach networkidle load state
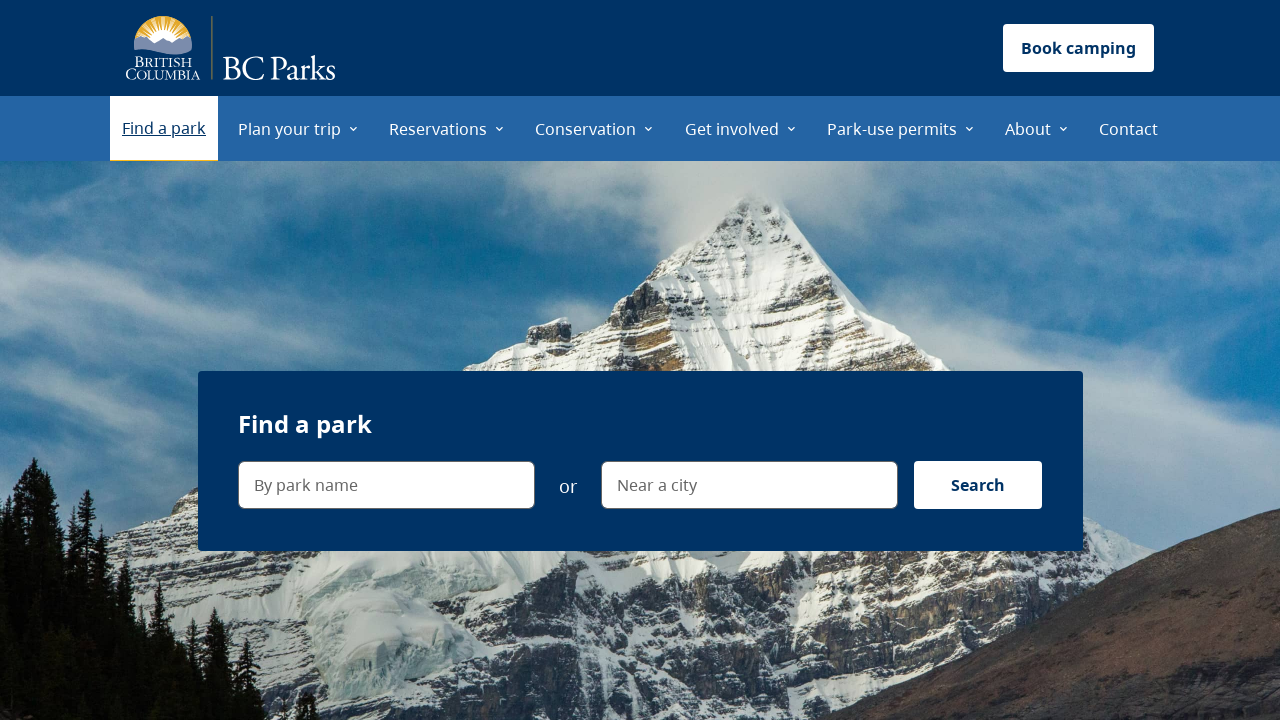

Verified navigation to Find a park page at https://bcparks.ca/find-a-park/
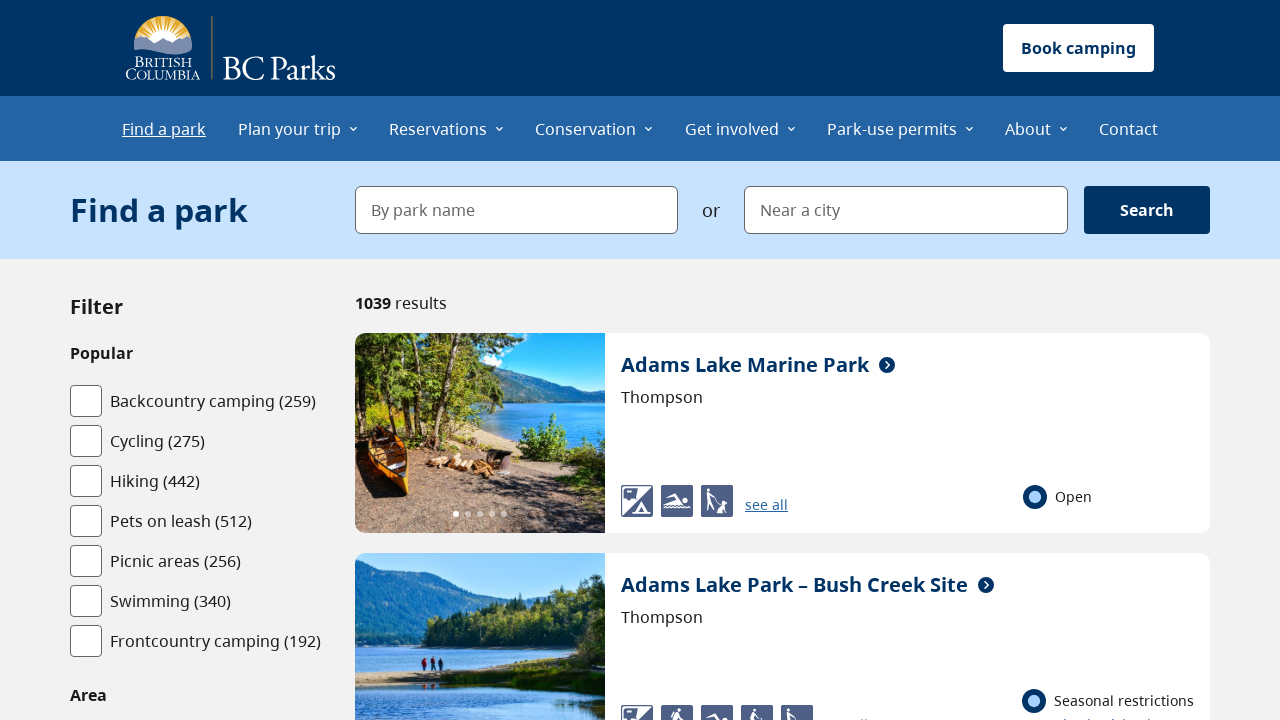

Typed 'J' in the park name search field on internal:label="By park name"i
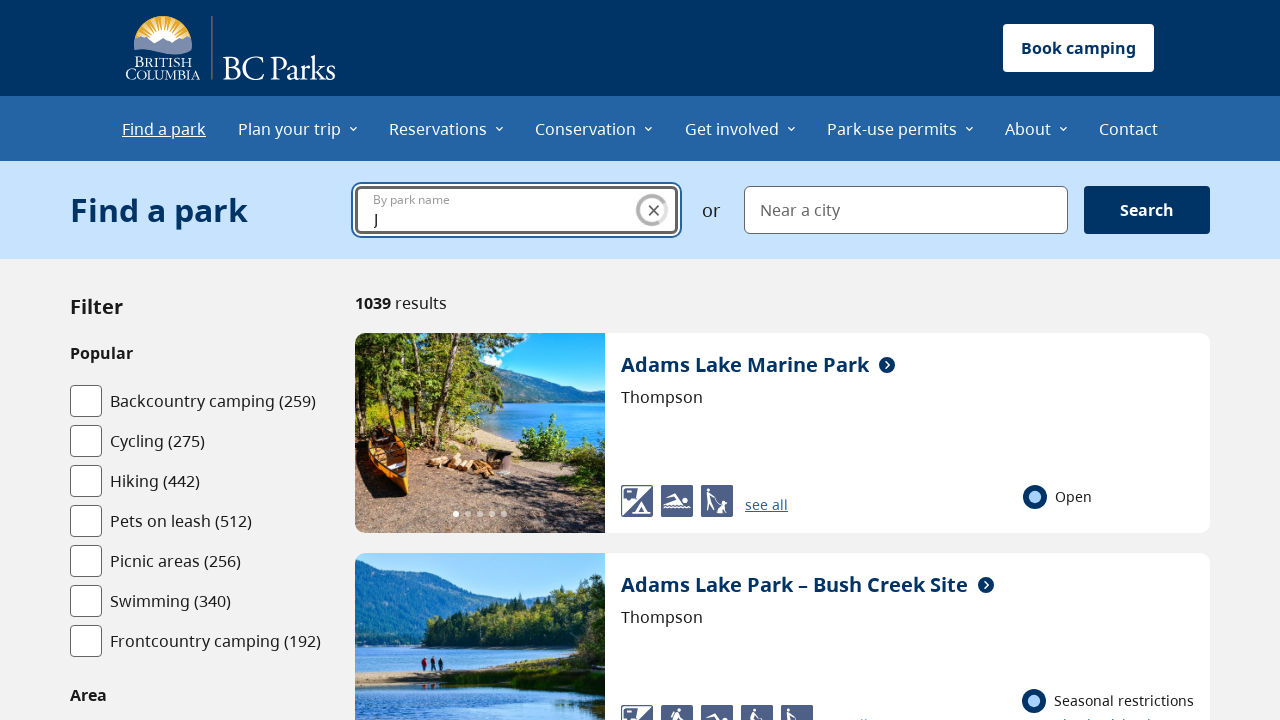

Verified autocomplete suggestion menu is visible with parks starting with J
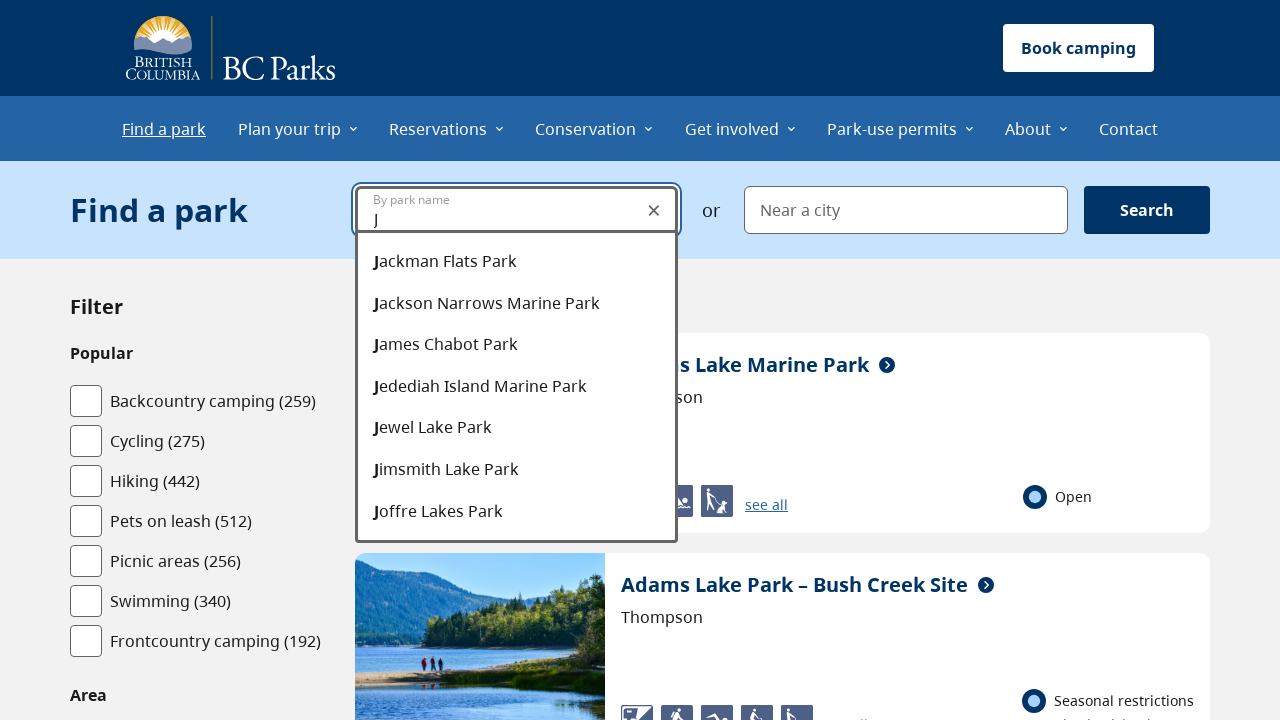

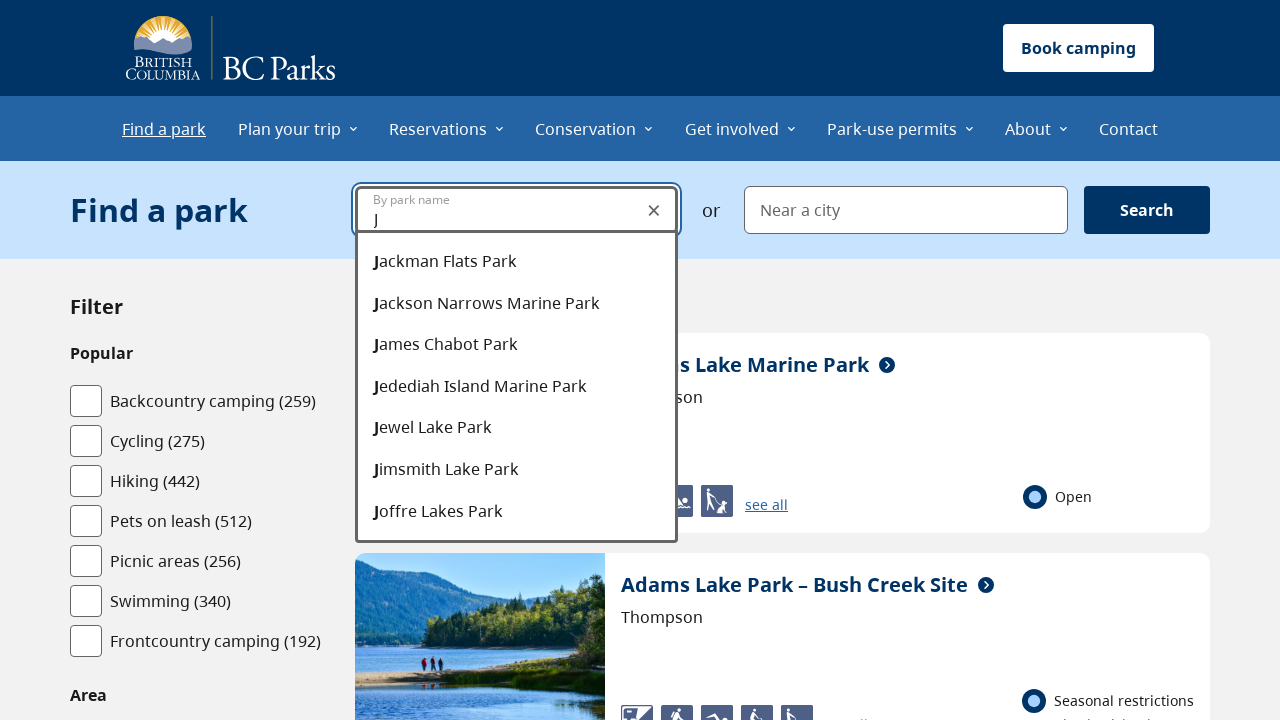